Tests window/tab handling functionality by opening new tabs through button clicks and switching between them

Starting URL: https://v1.training-support.net/selenium/tab-opener

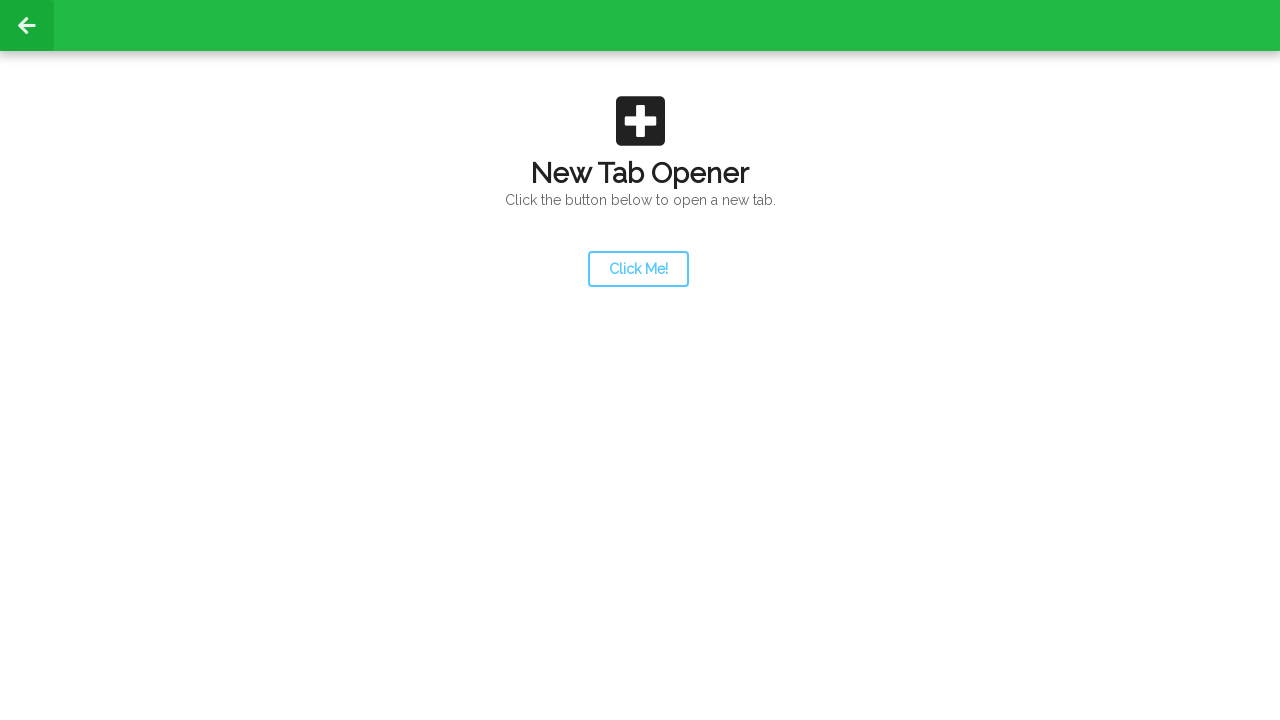

Clicked launcher button to open first new tab at (638, 269) on #launcher
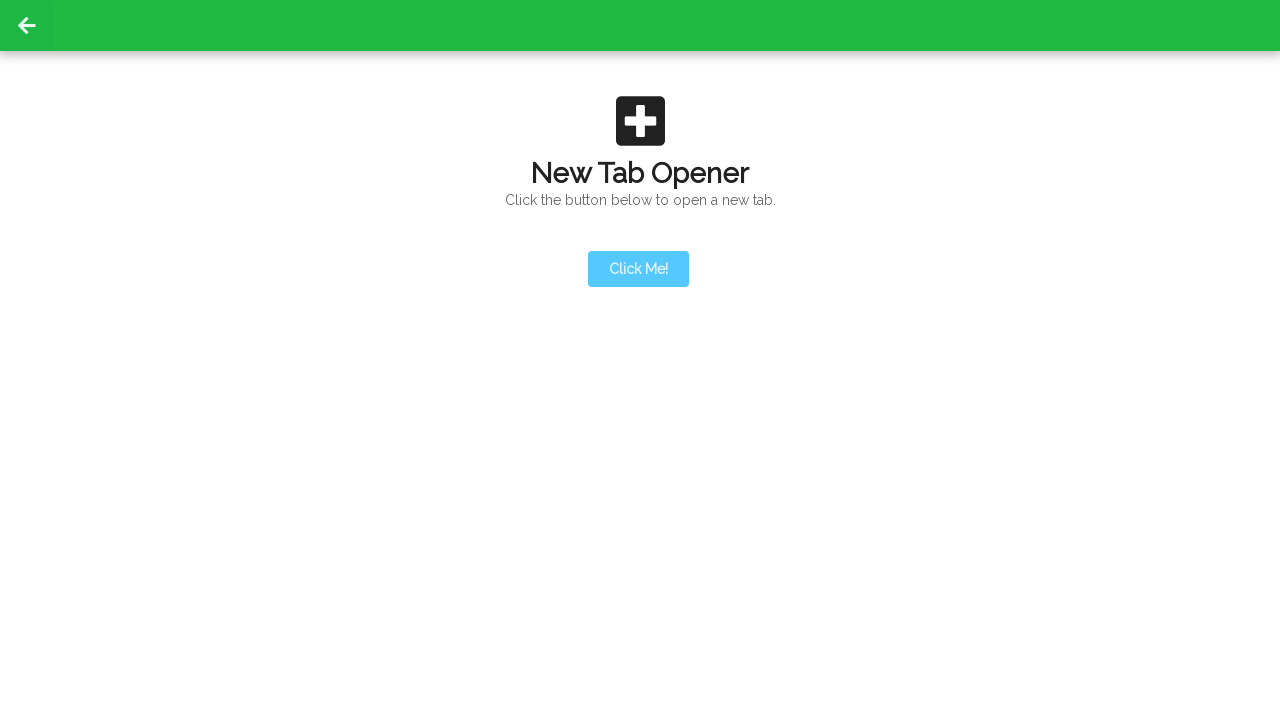

Launcher button clicked and first new tab opened at (638, 269) on #launcher
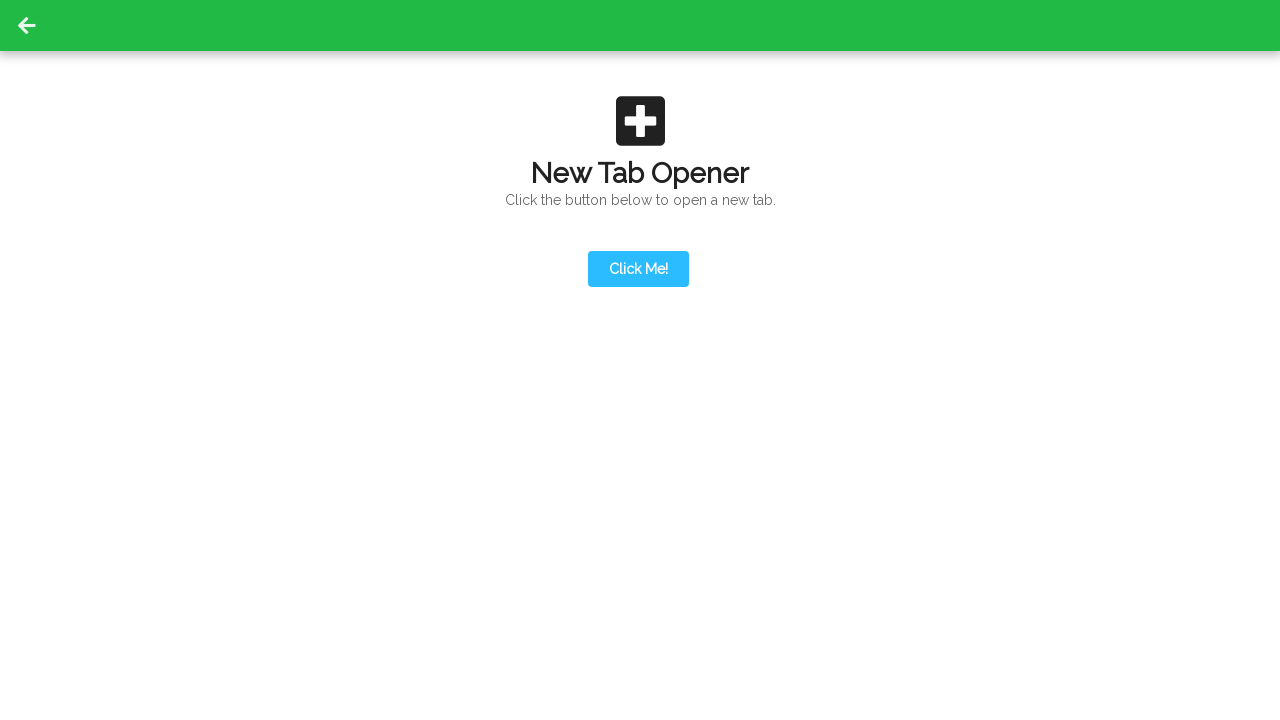

First new tab loaded completely
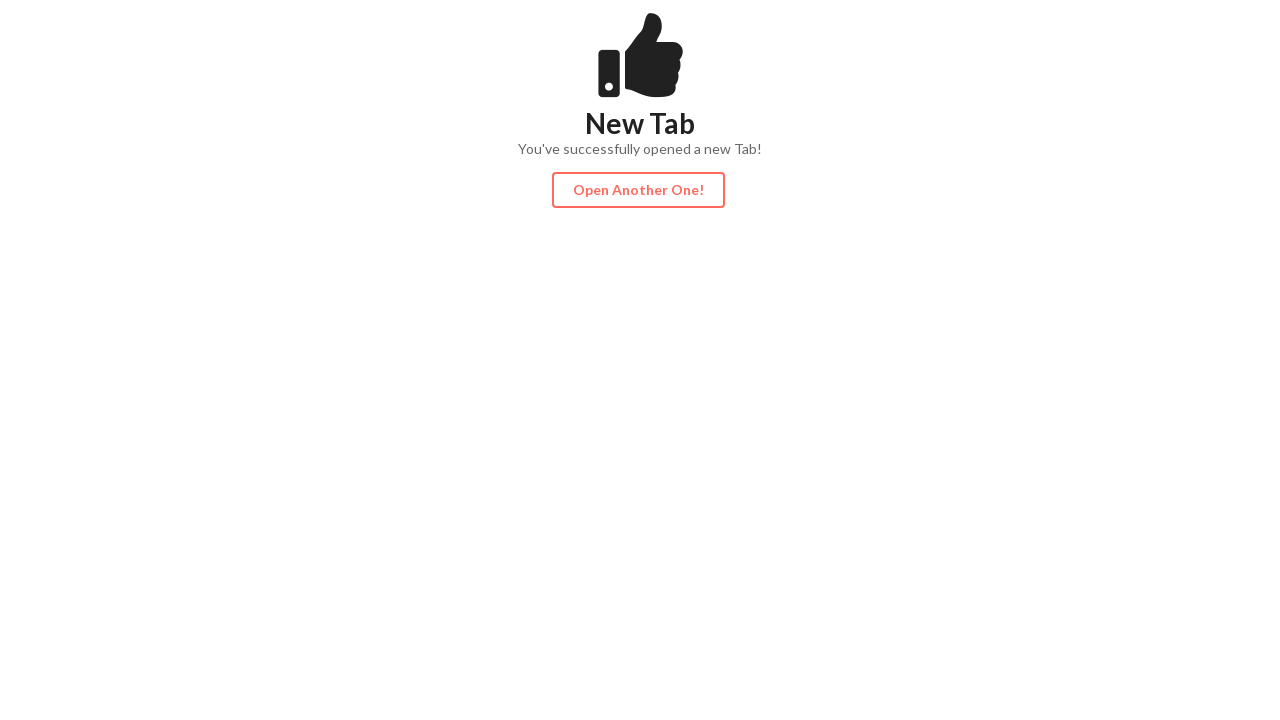

Clicked action button on first new tab at (638, 190) on #actionButton
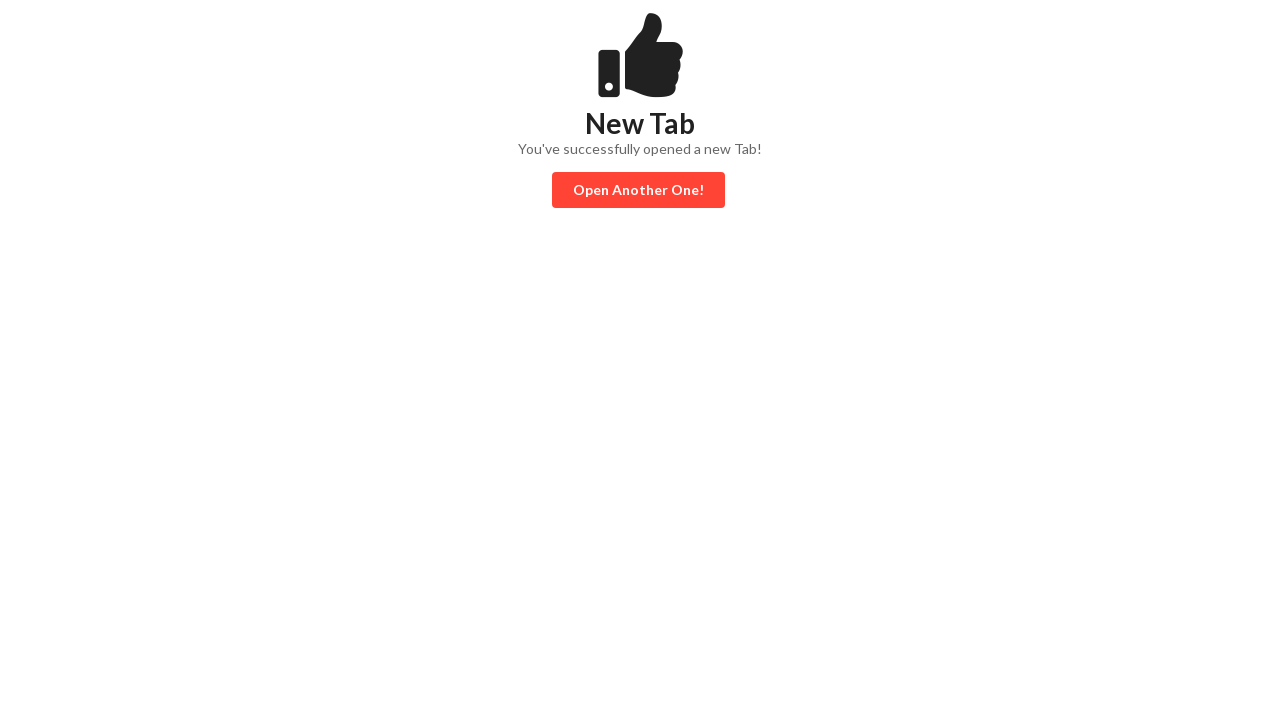

Action button clicked and second new tab opened at (638, 190) on #actionButton
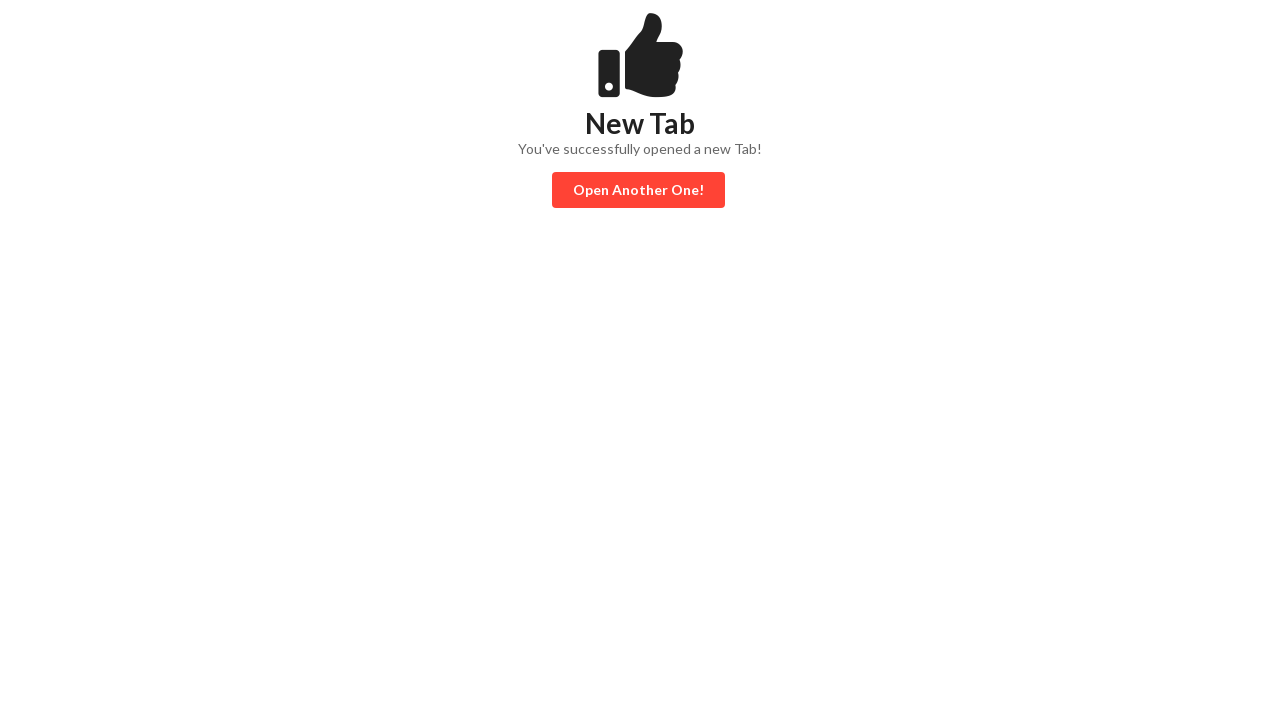

Second new tab loaded completely
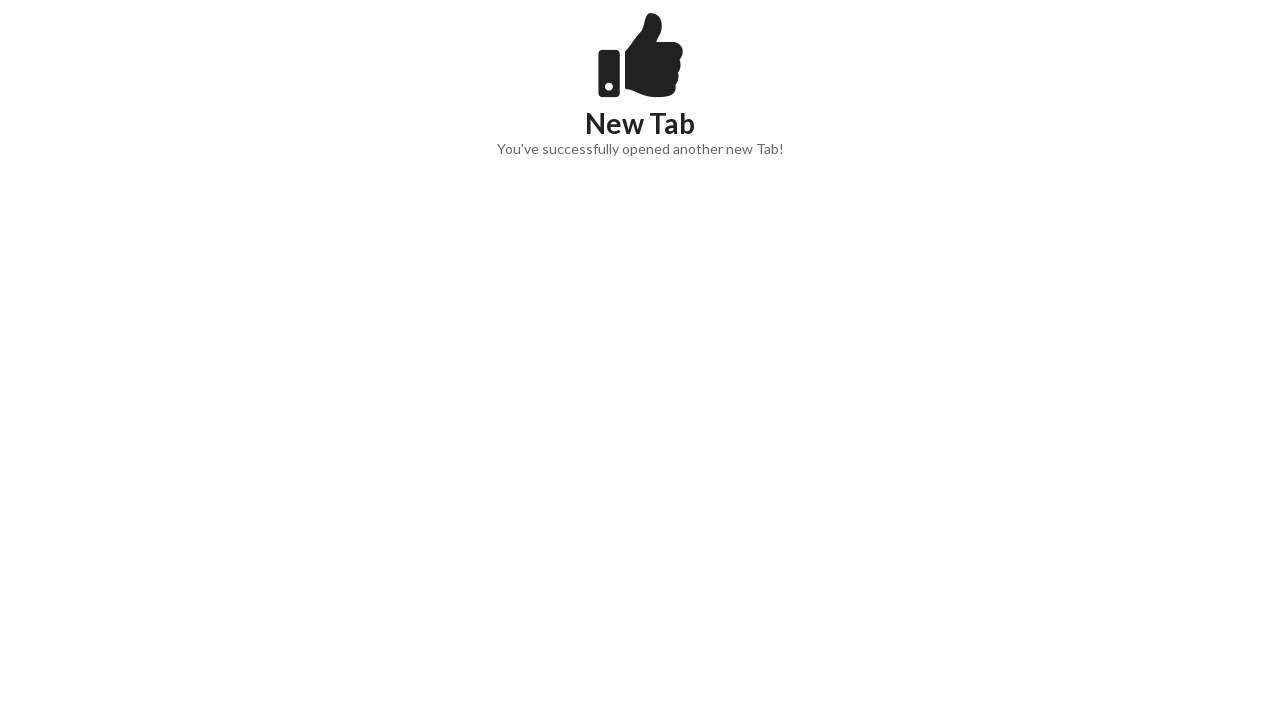

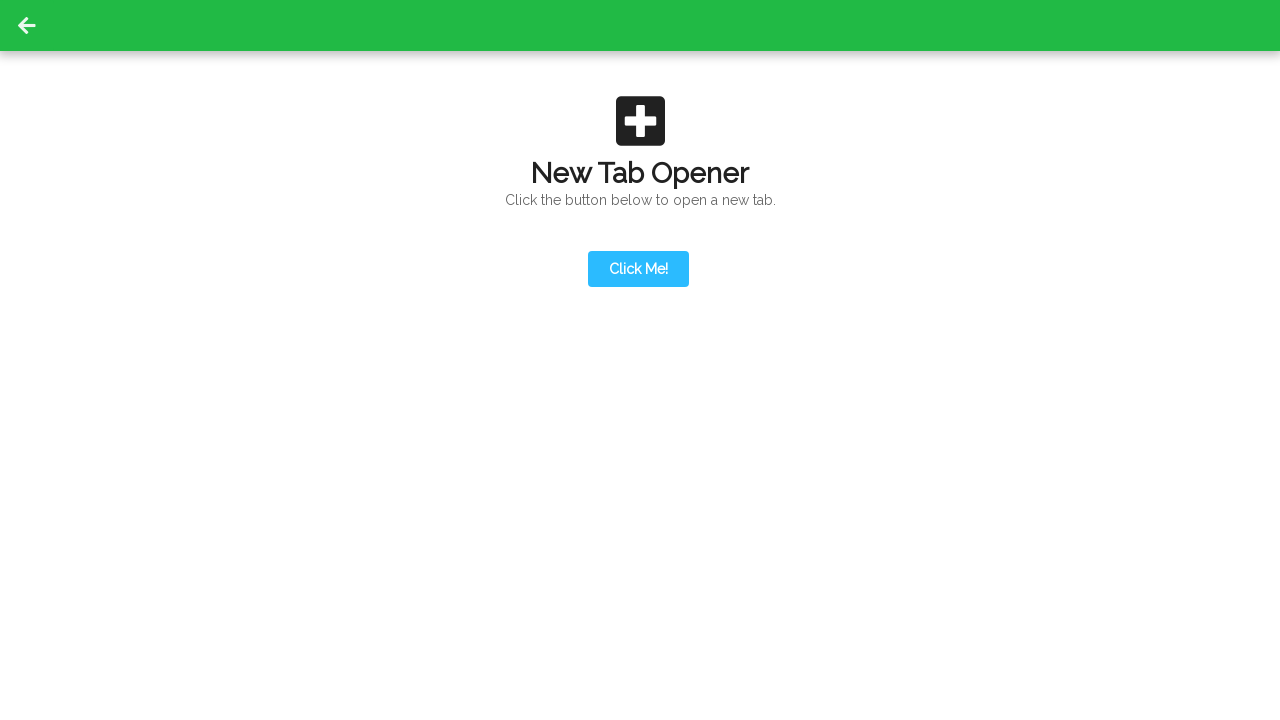